Navigates to Best Buy homepage and dismisses any popup by pressing the Escape key

Starting URL: https://www.bestbuy.com/?intl=nosplash

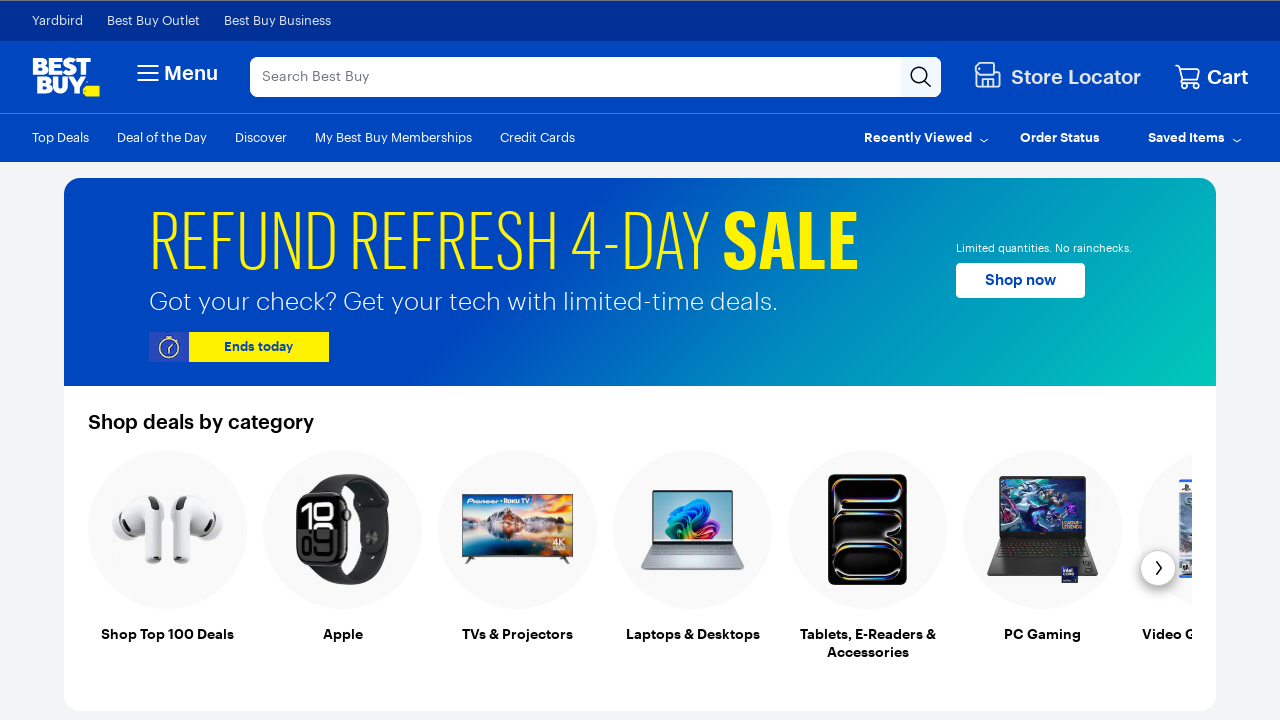

Set viewport to 1920x1080
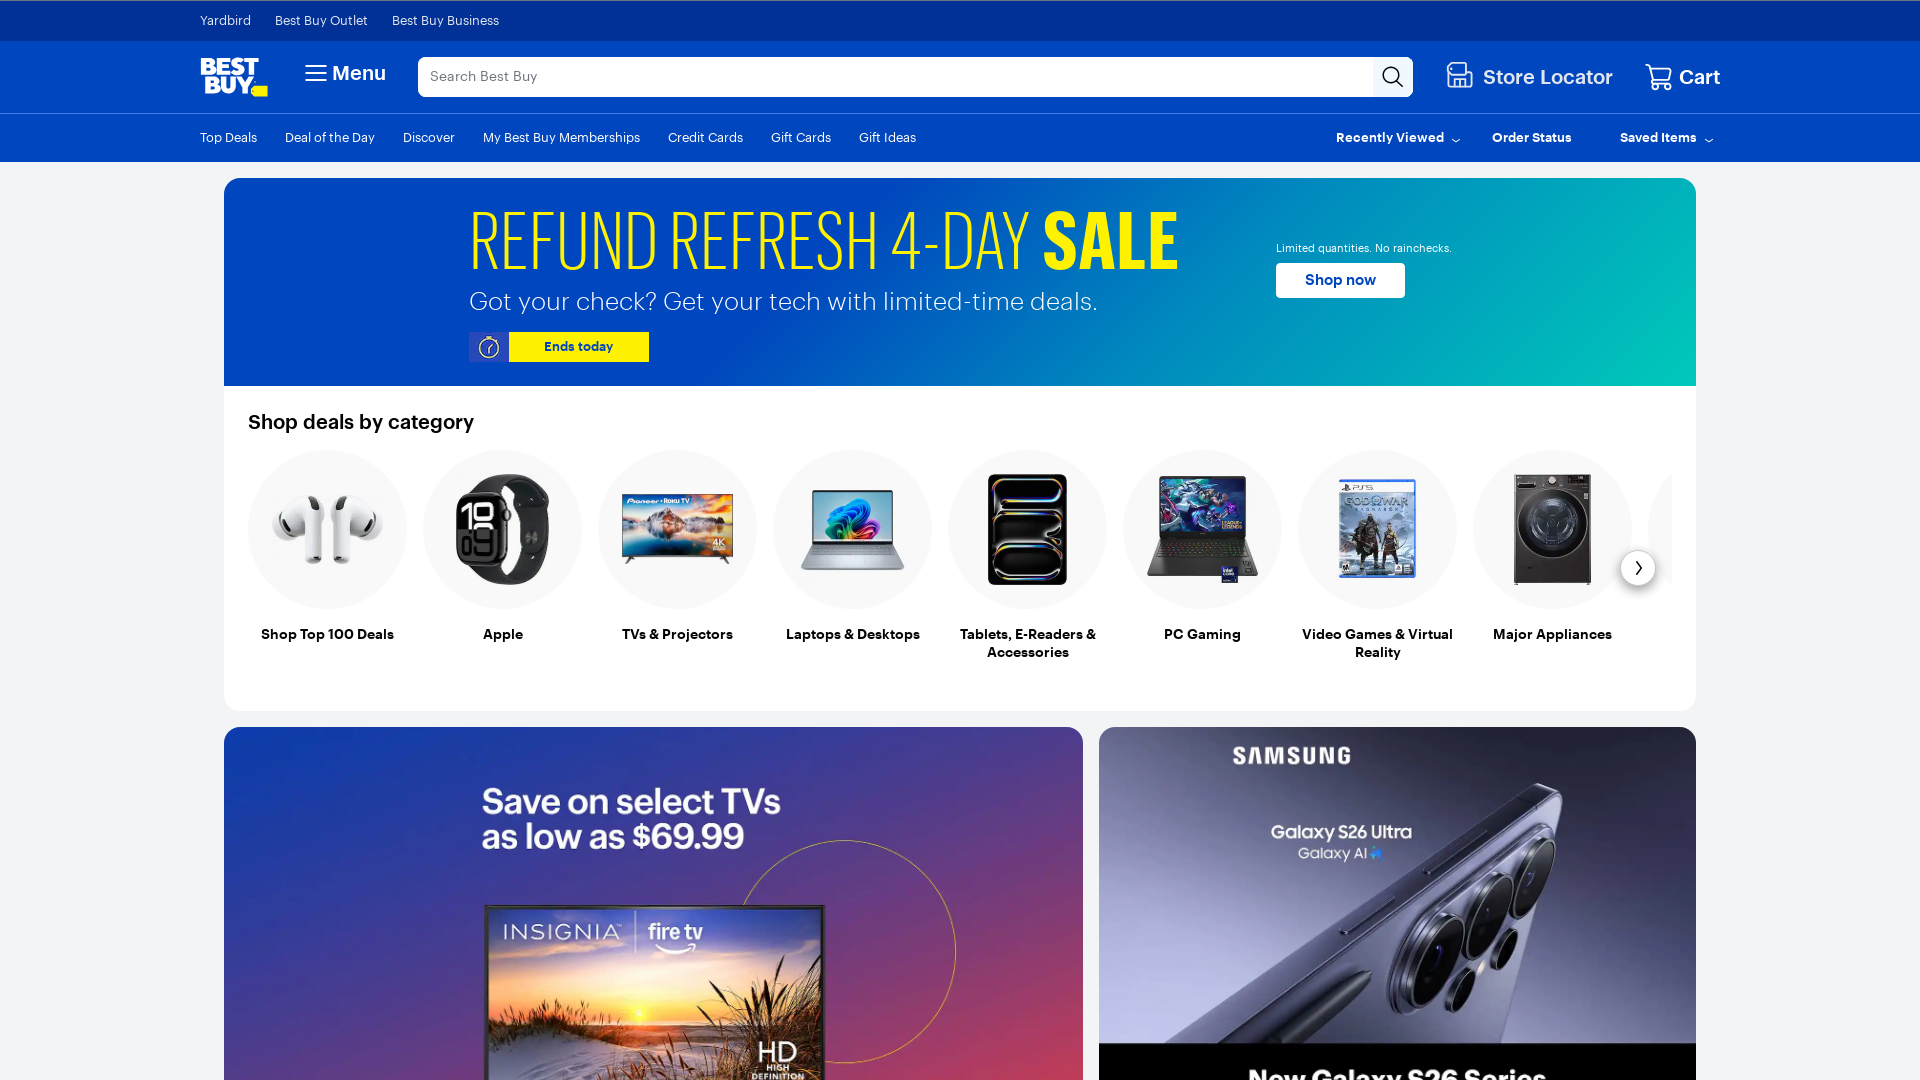

Pressed Escape key to dismiss popup
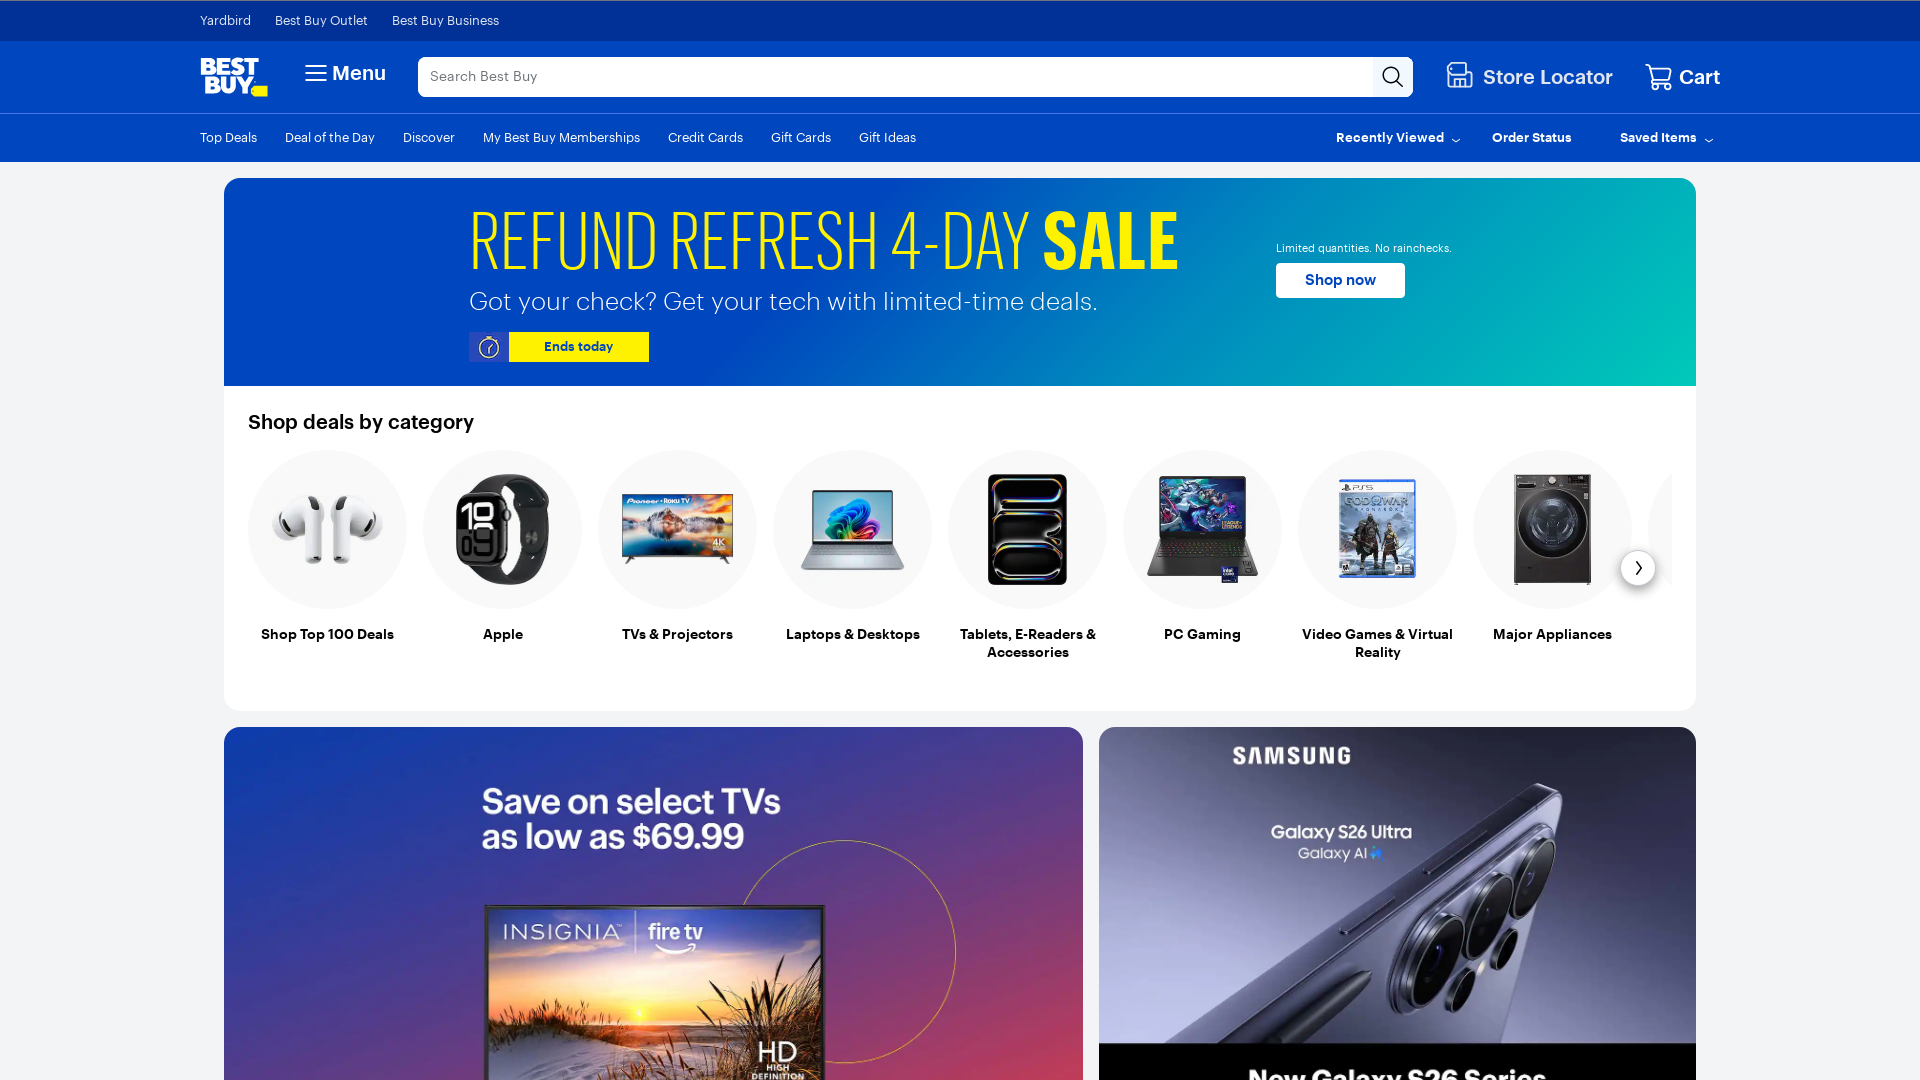

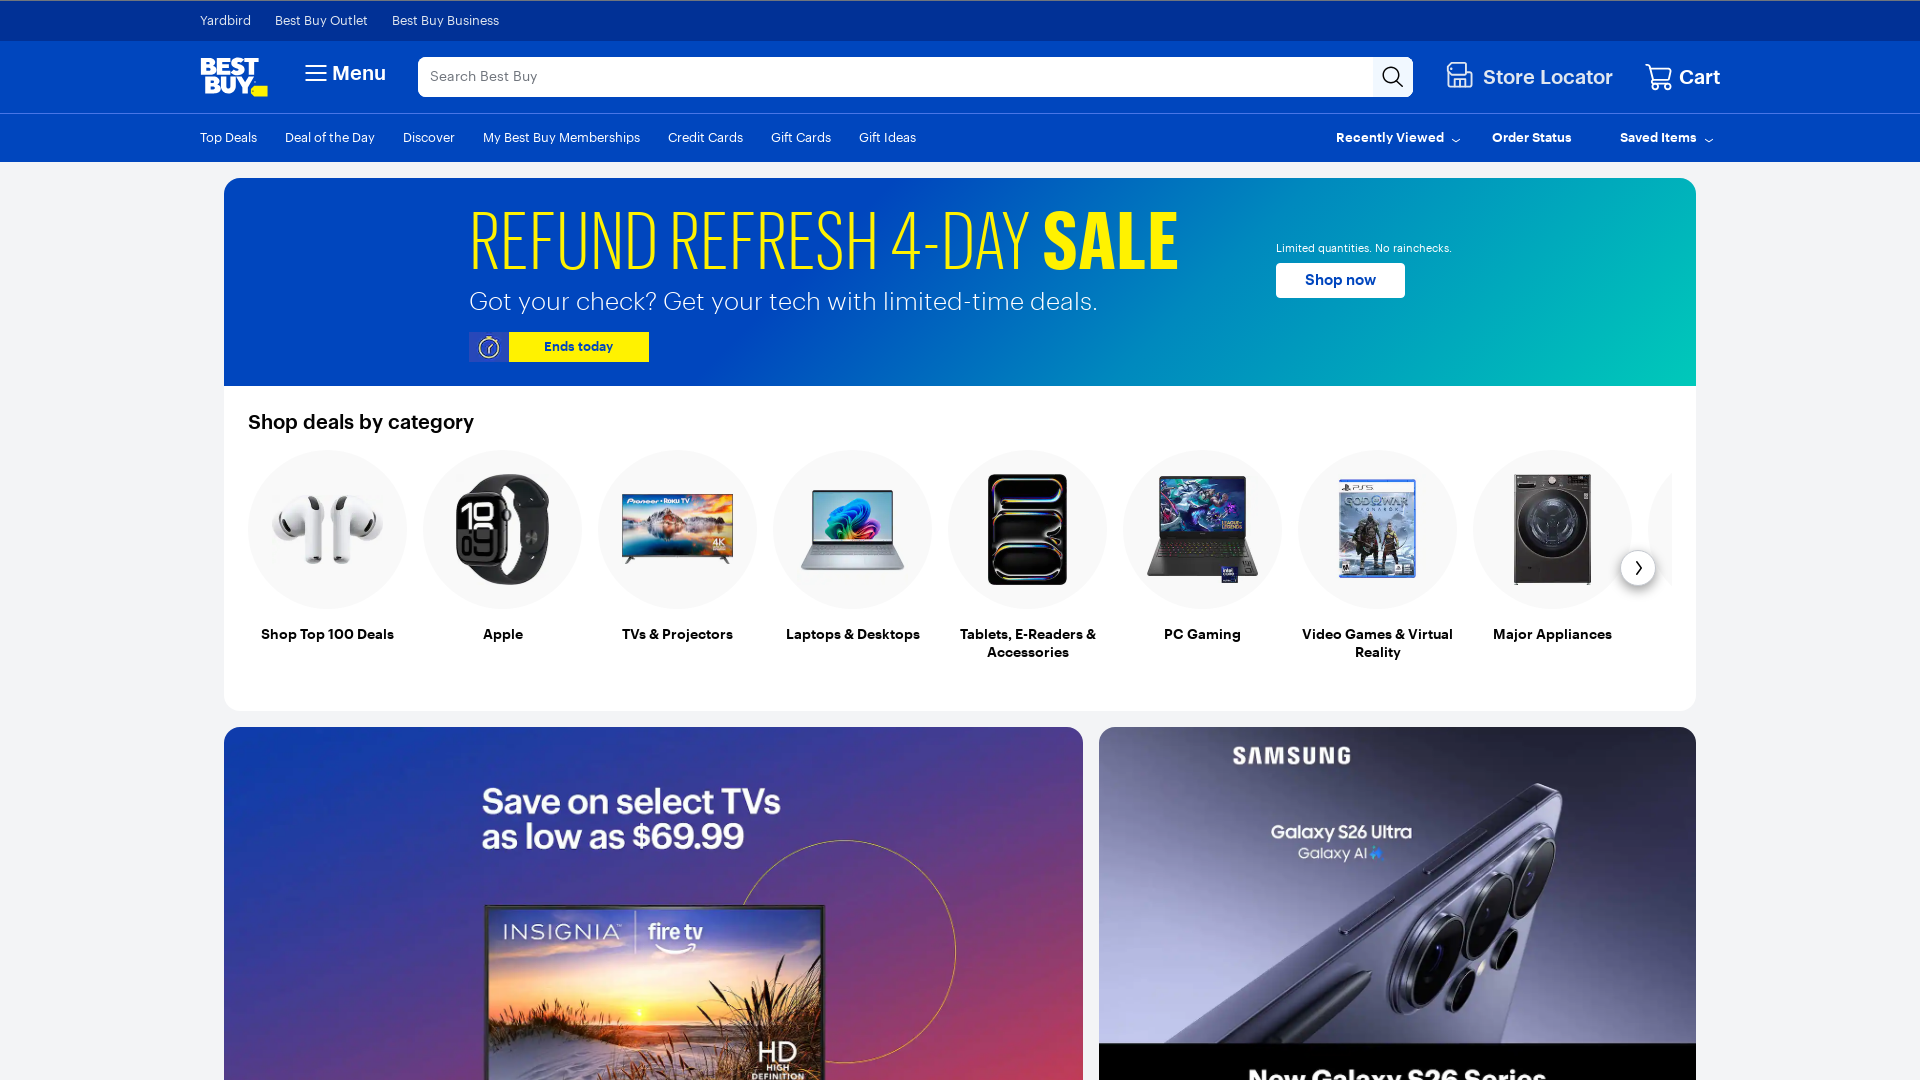